Tests editing a todo item by double-clicking and entering new text

Starting URL: https://demo.playwright.dev/todomvc

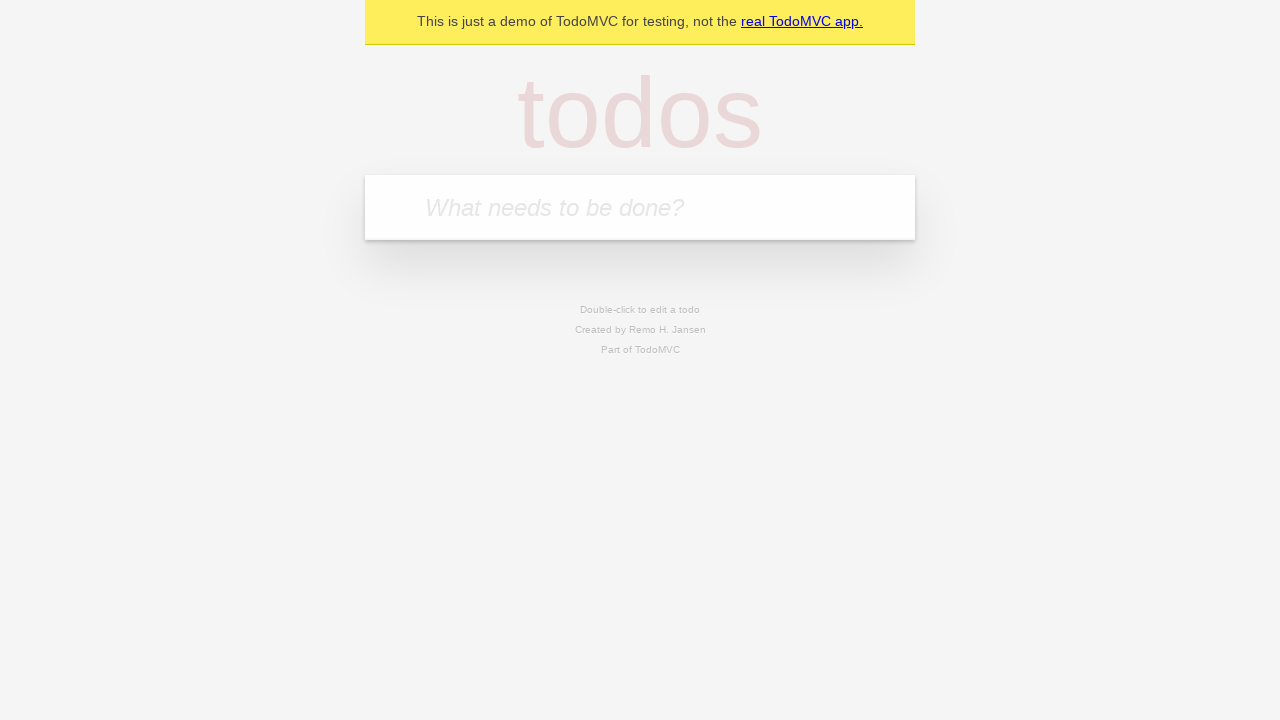

Filled first todo field with 'buy some cheese' on internal:attr=[placeholder="What needs to be done?"i]
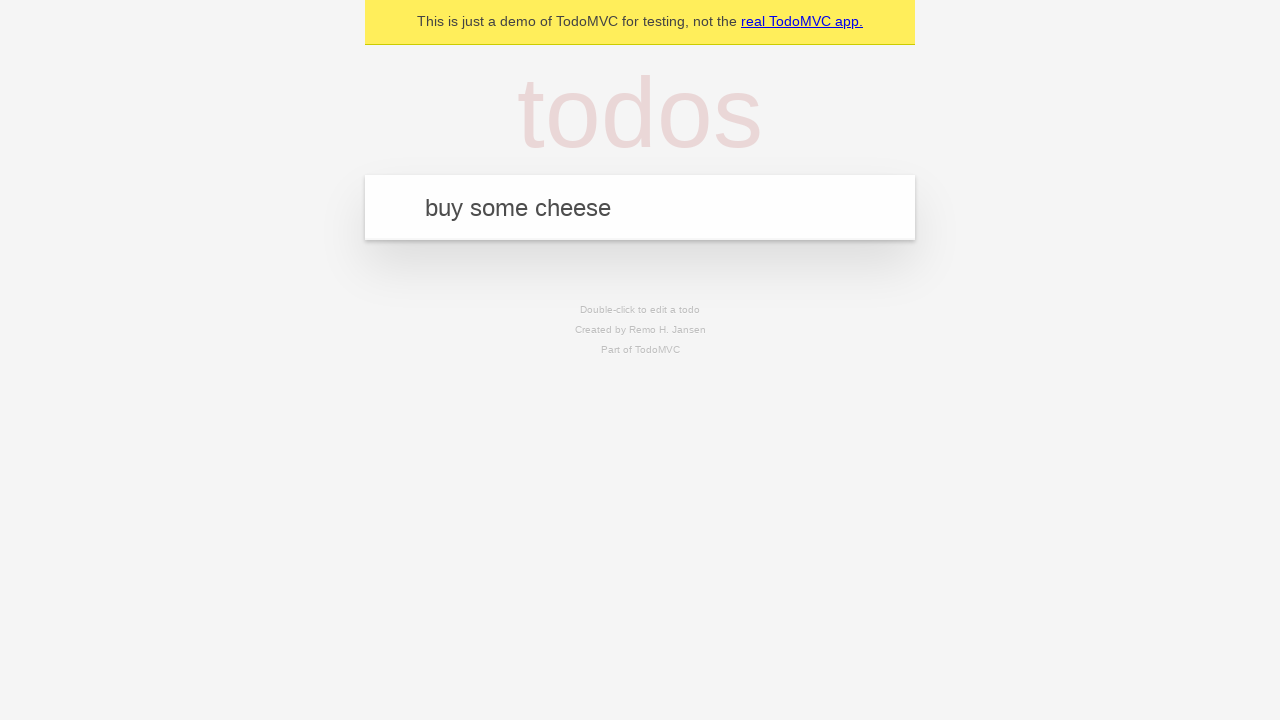

Pressed Enter to create first todo on internal:attr=[placeholder="What needs to be done?"i]
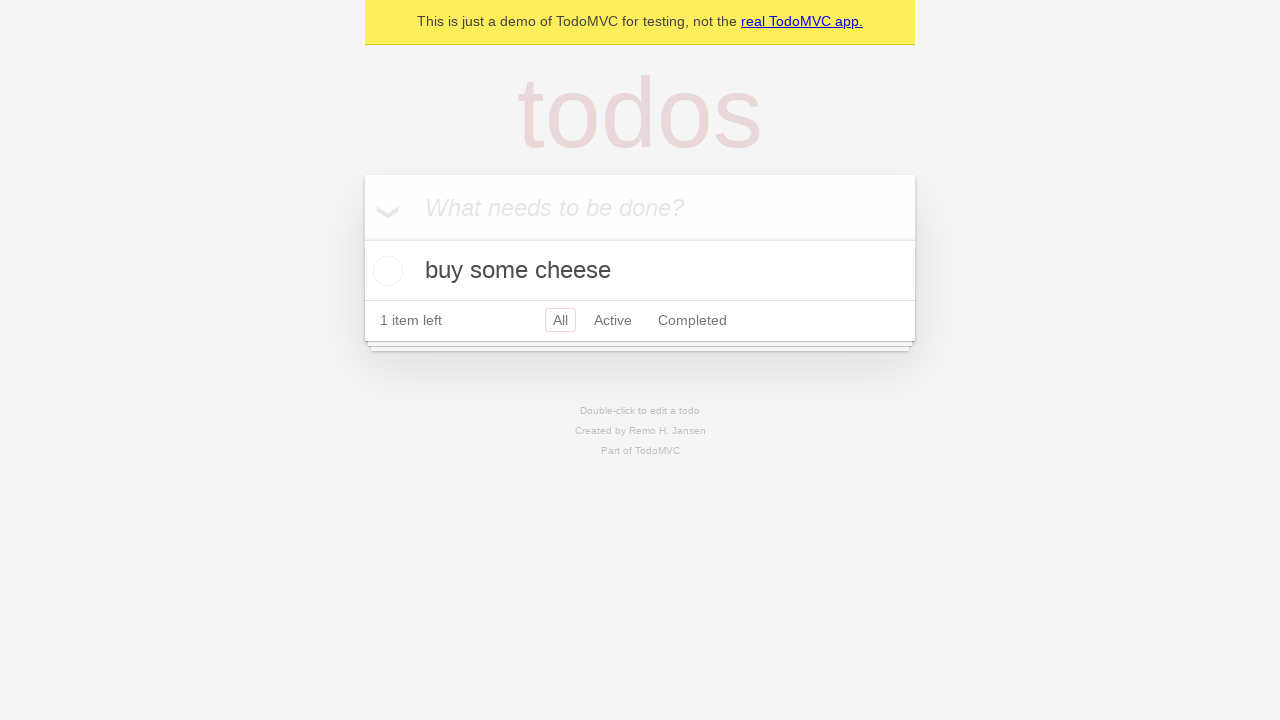

Filled second todo field with 'feed the cat' on internal:attr=[placeholder="What needs to be done?"i]
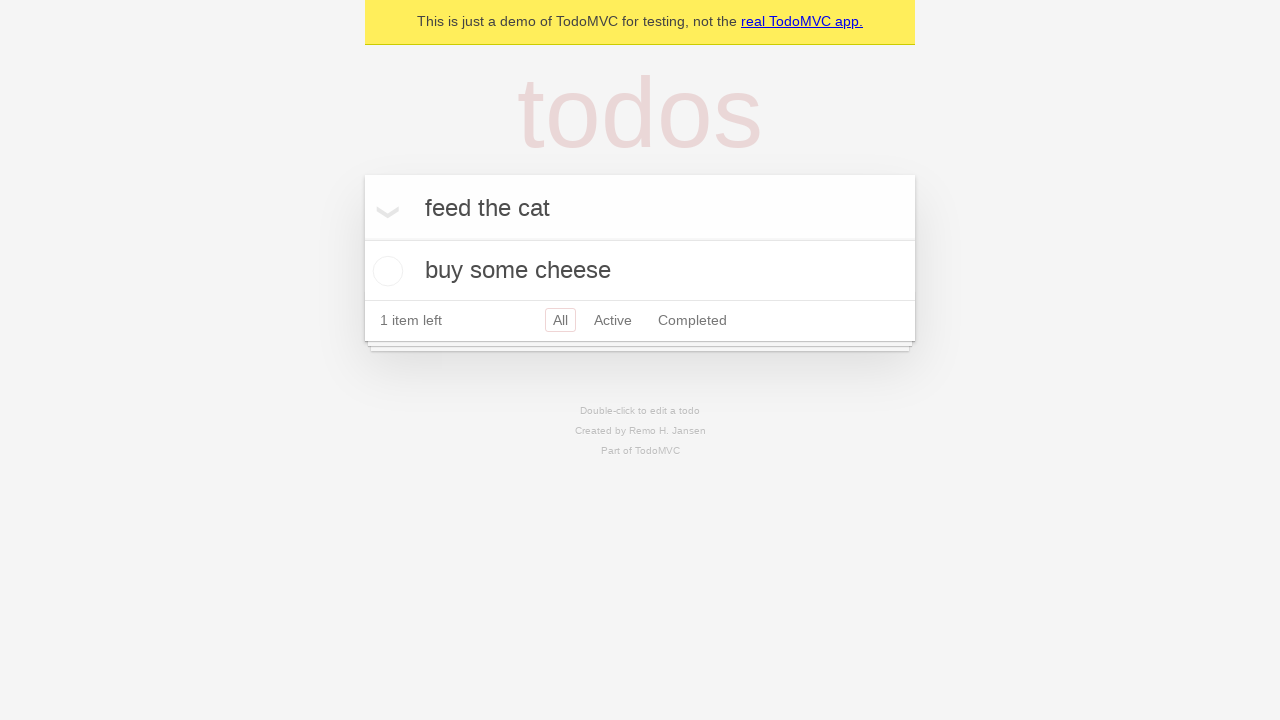

Pressed Enter to create second todo on internal:attr=[placeholder="What needs to be done?"i]
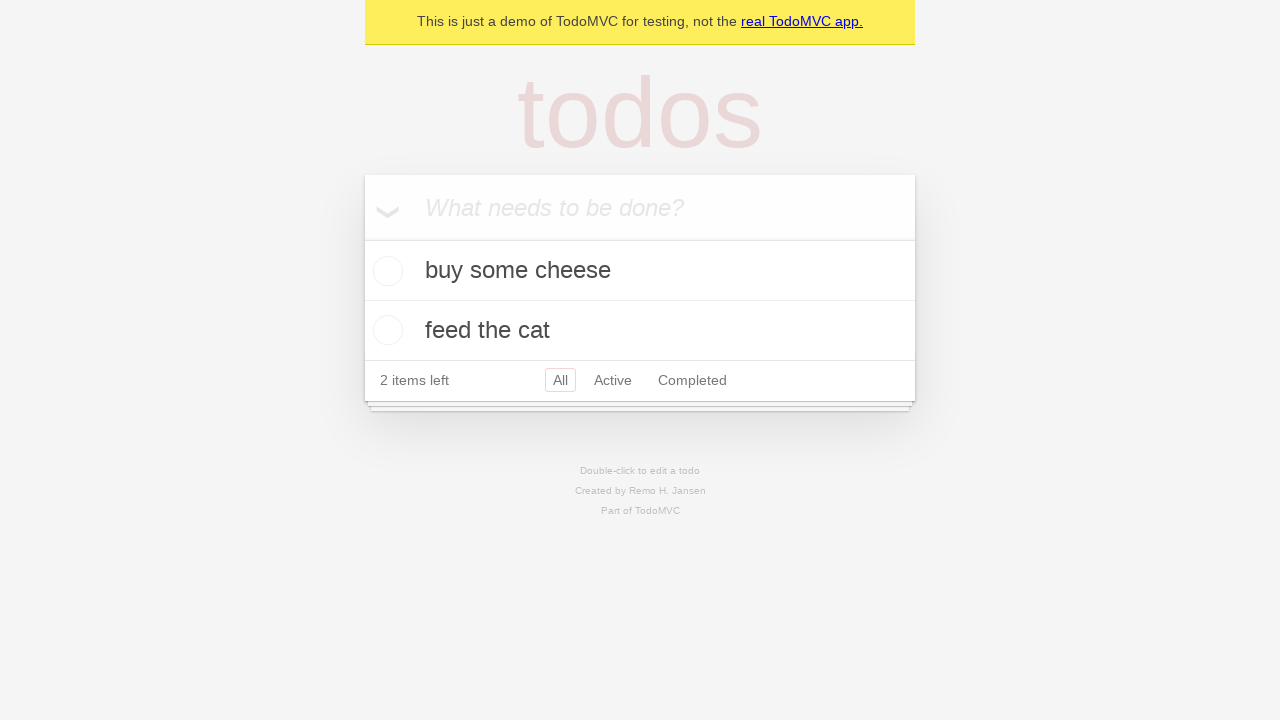

Filled third todo field with 'book a doctors appointment' on internal:attr=[placeholder="What needs to be done?"i]
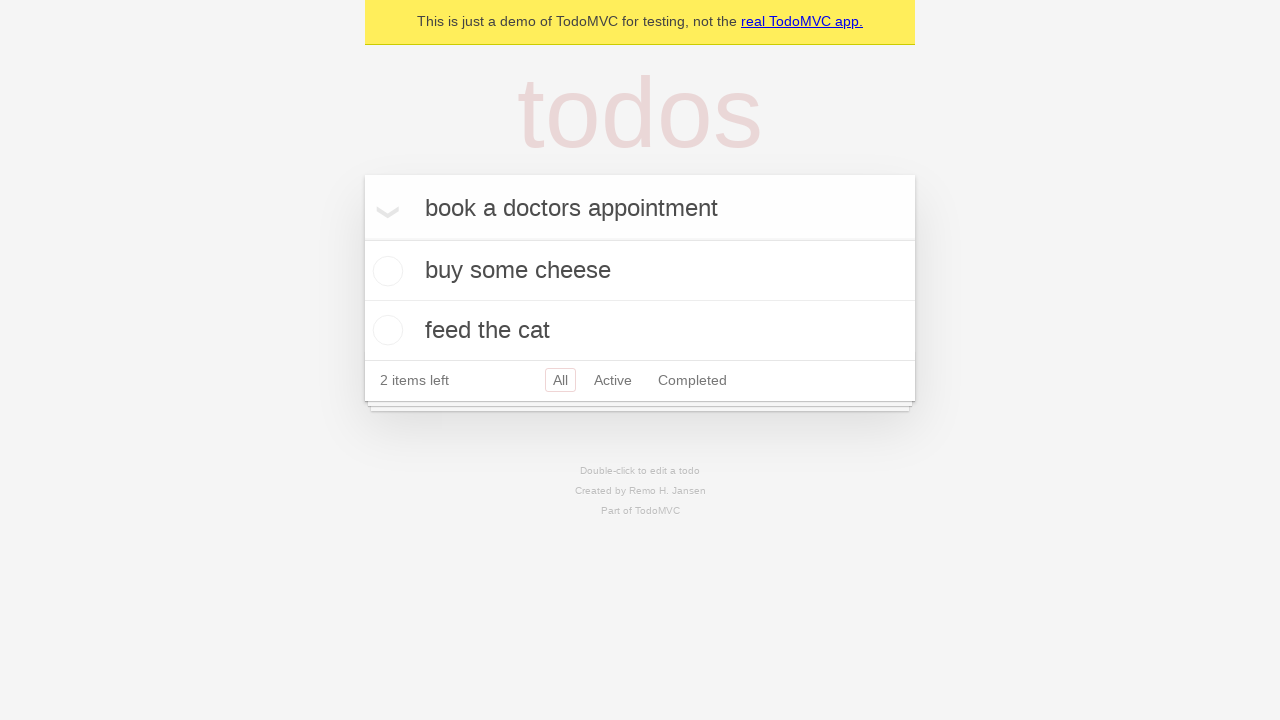

Pressed Enter to create third todo on internal:attr=[placeholder="What needs to be done?"i]
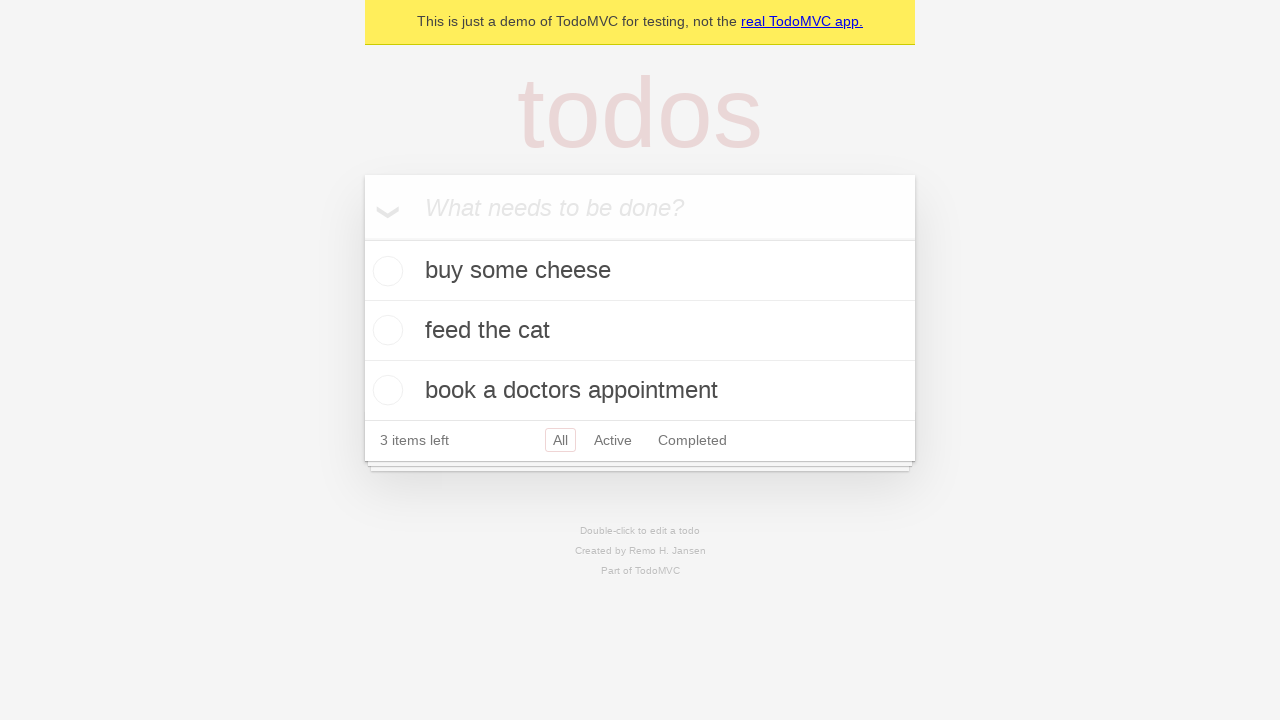

Waited for todo items to be visible
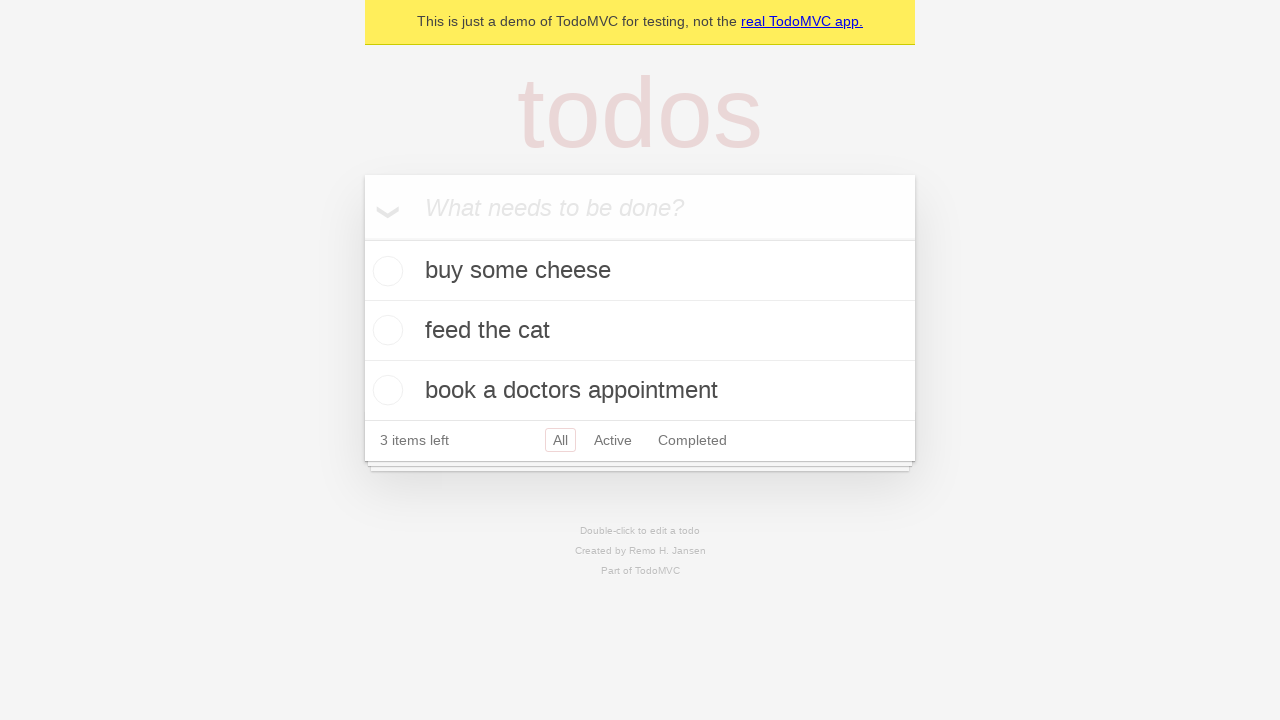

Double-clicked on second todo item to enter edit mode at (640, 331) on internal:testid=[data-testid="todo-item"s] >> nth=1
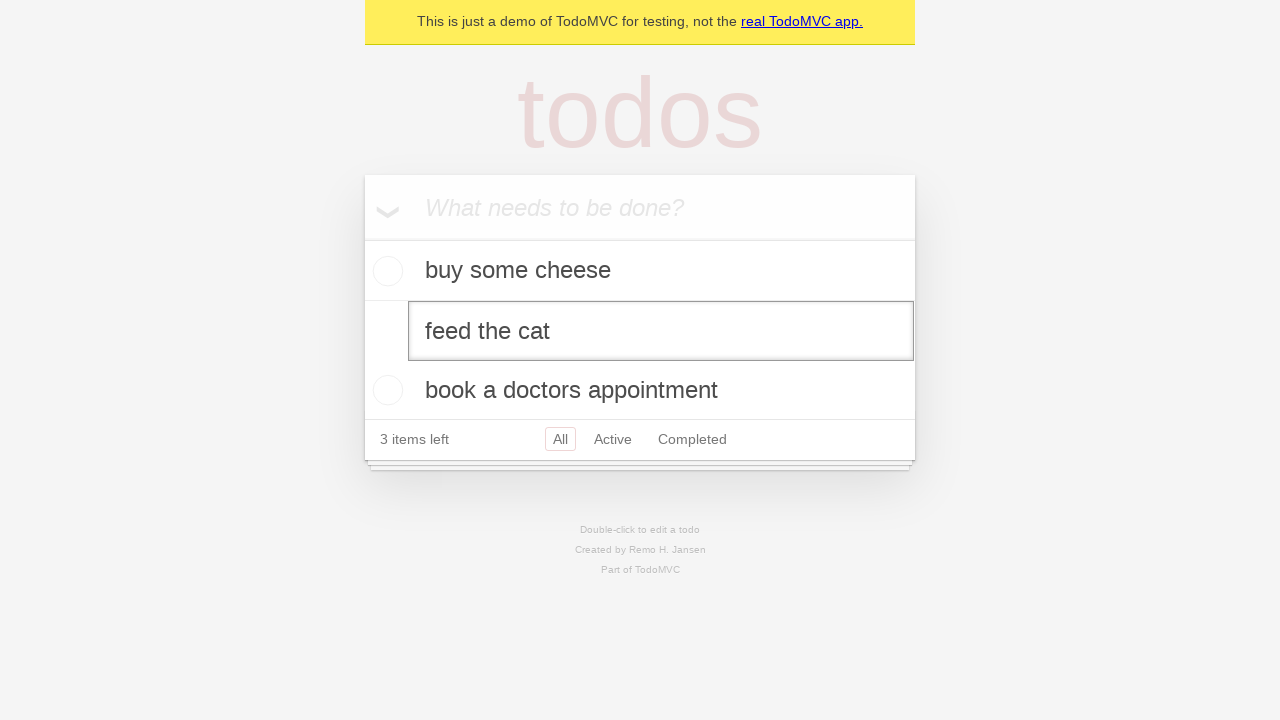

Filled edit textbox with 'buy some sausages' on internal:testid=[data-testid="todo-item"s] >> nth=1 >> internal:role=textbox[nam
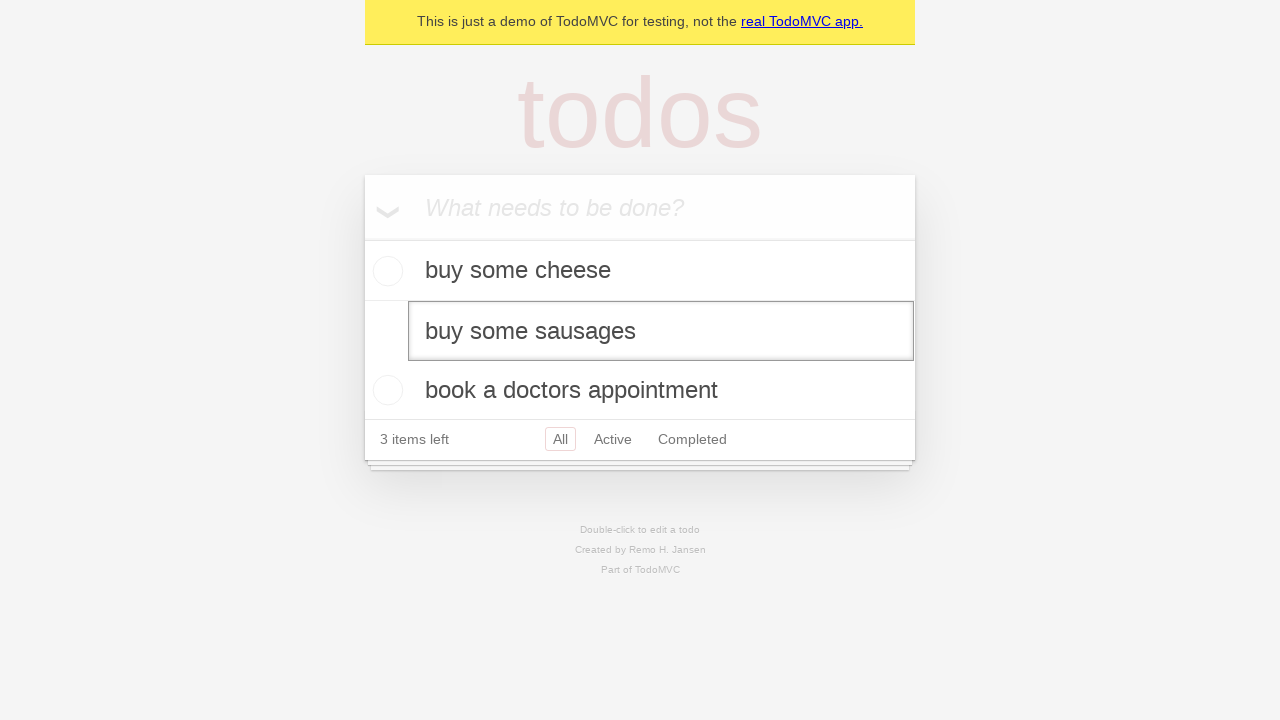

Pressed Enter to save edited todo item on internal:testid=[data-testid="todo-item"s] >> nth=1 >> internal:role=textbox[nam
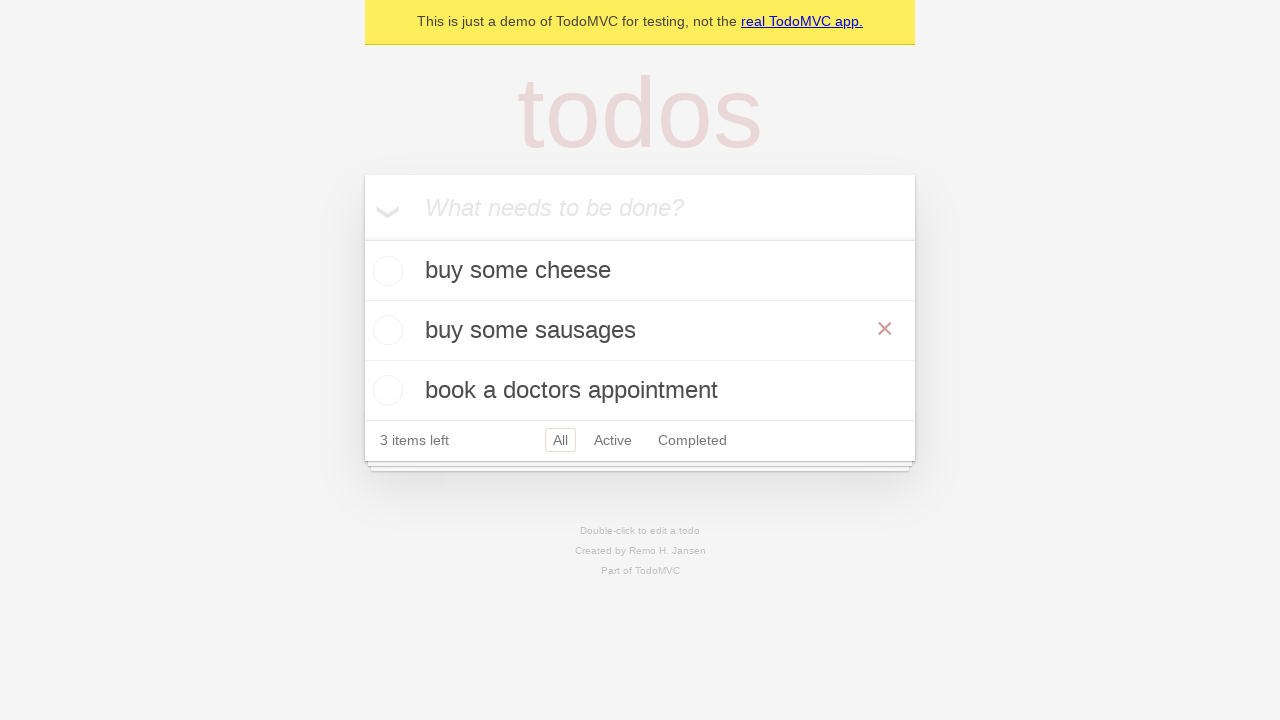

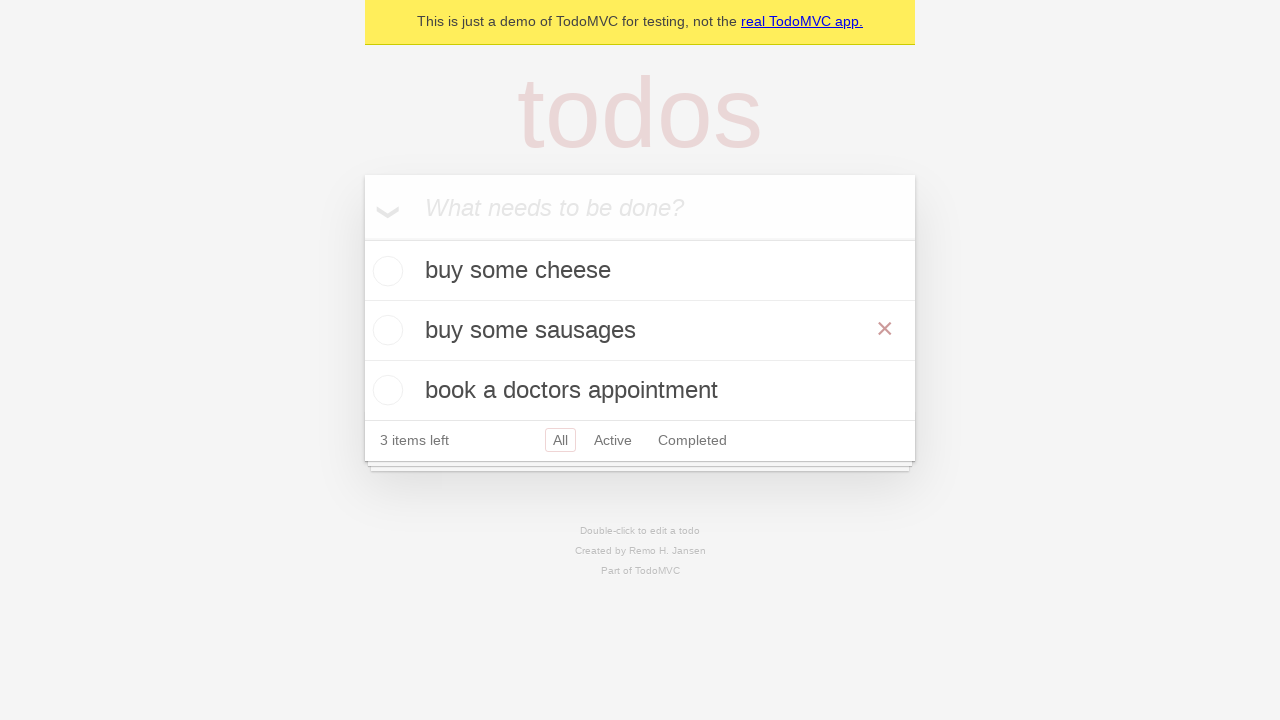